Tests keyboard interaction on an autocomplete input field by typing text with Shift key held down to produce an uppercase letter, demonstrating keyboard modifier actions.

Starting URL: https://demoqa.com/auto-complete

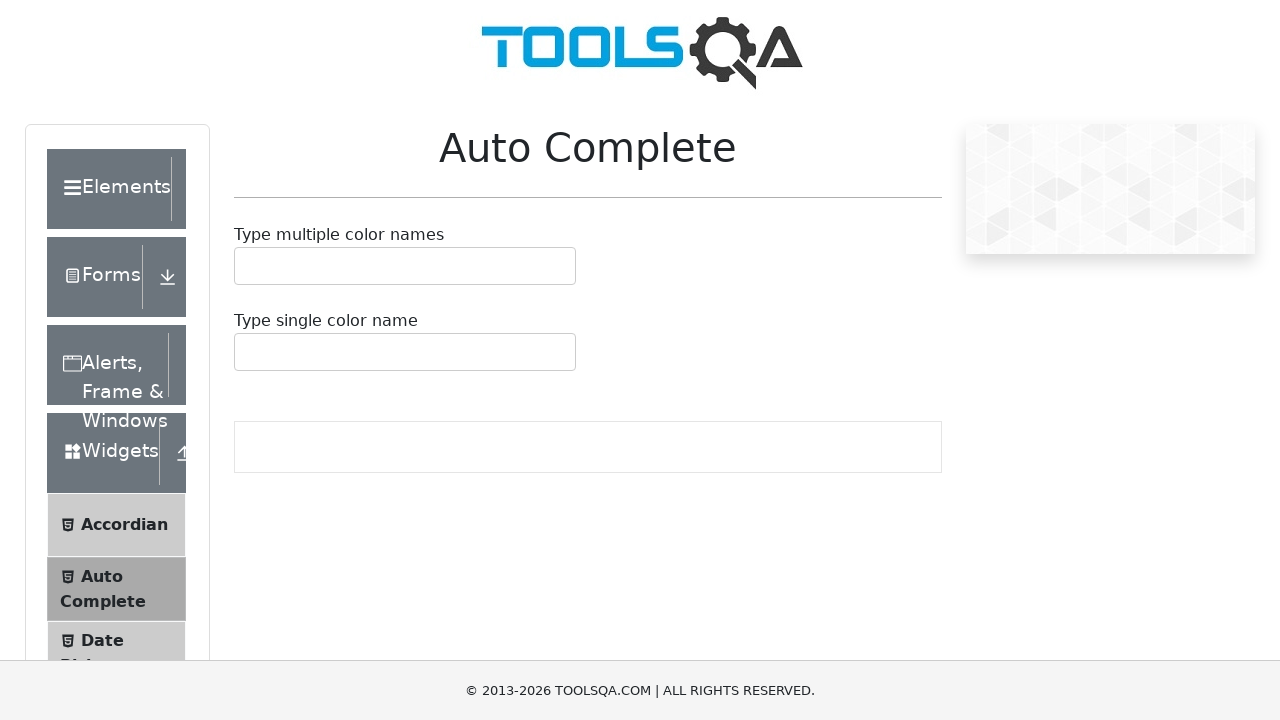

Clicked on autocomplete input container at (405, 266) on #autoCompleteMultipleContainer
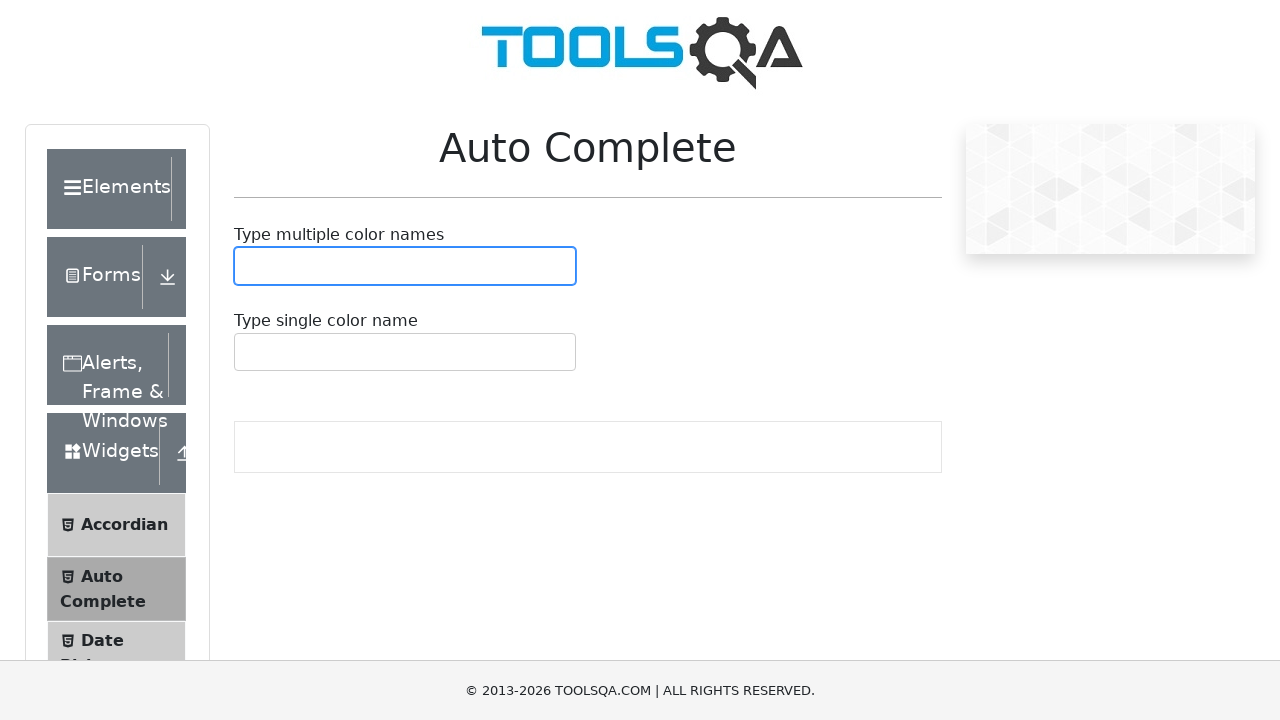

Pressed Shift key down
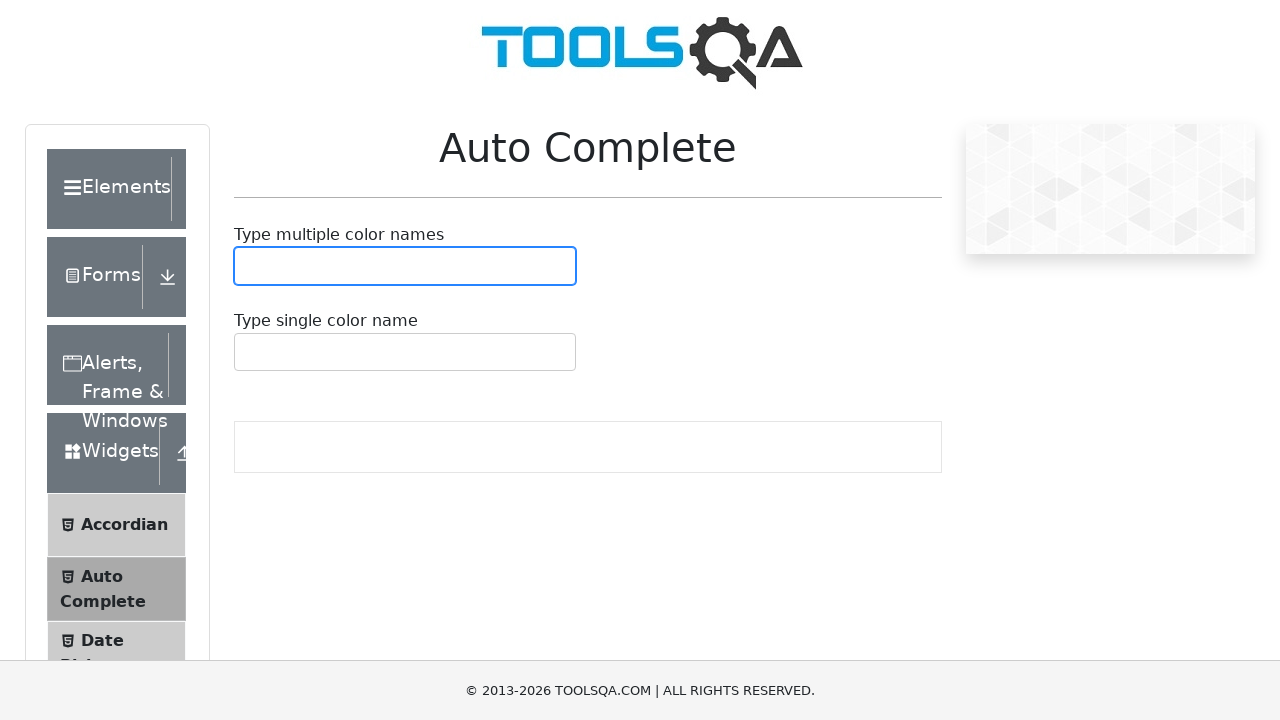

Pressed 'A' with Shift modifier (uppercase)
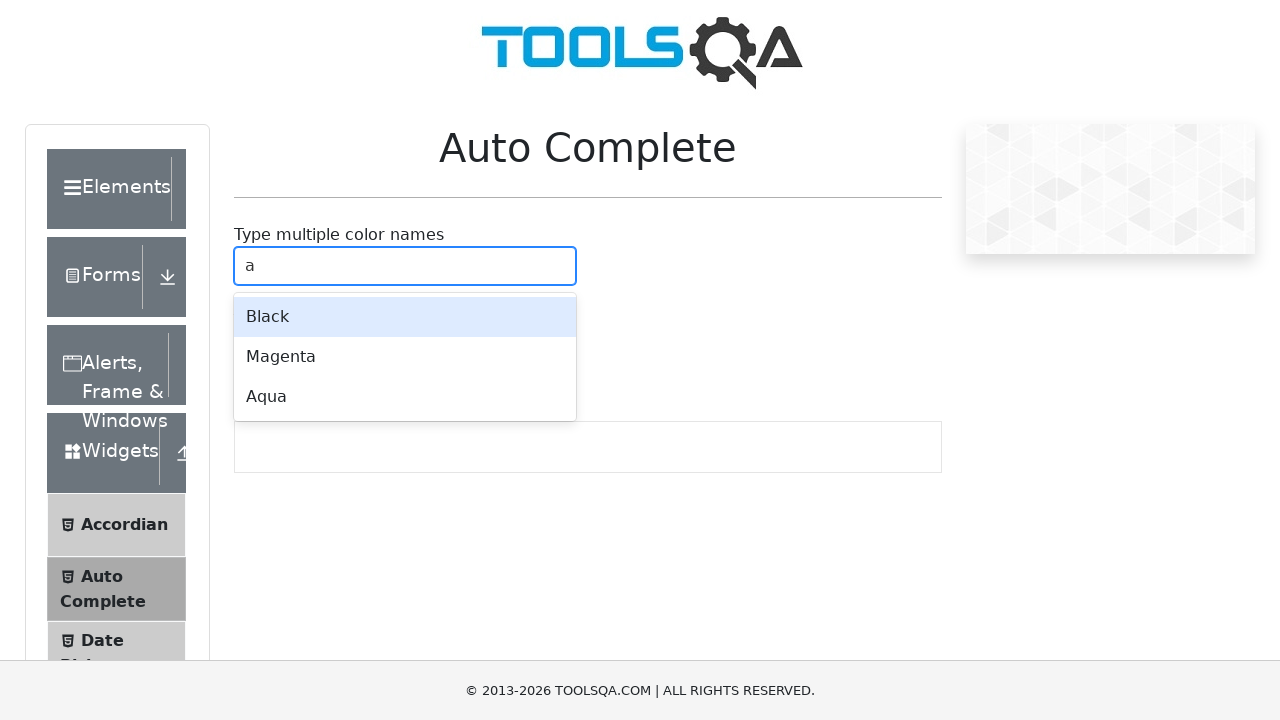

Released Shift key
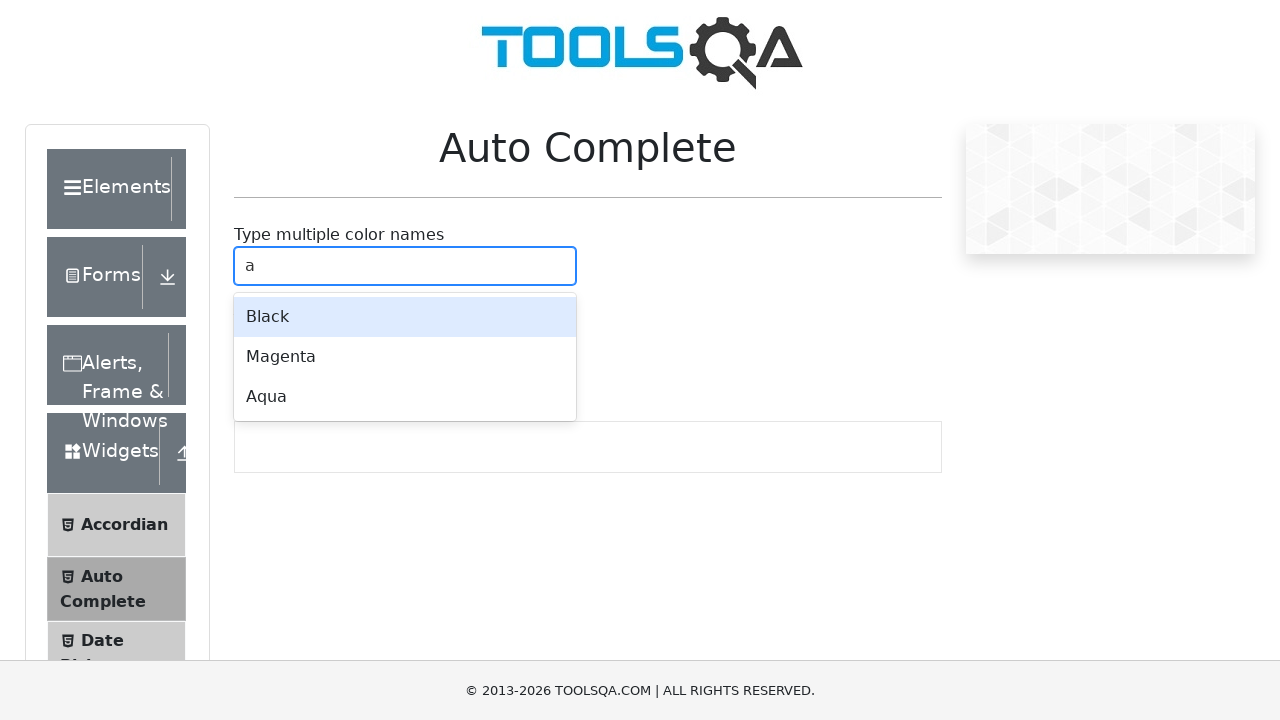

Typed 'ohn' in lowercase to complete 'Aohn'
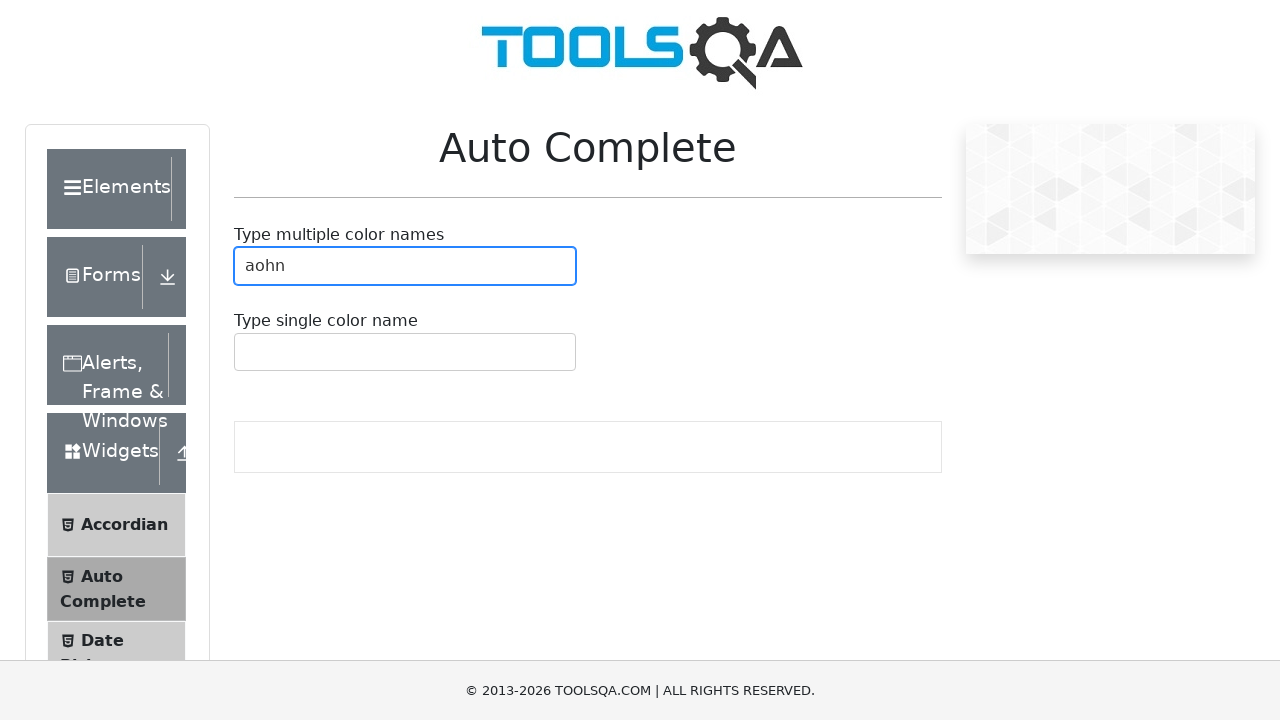

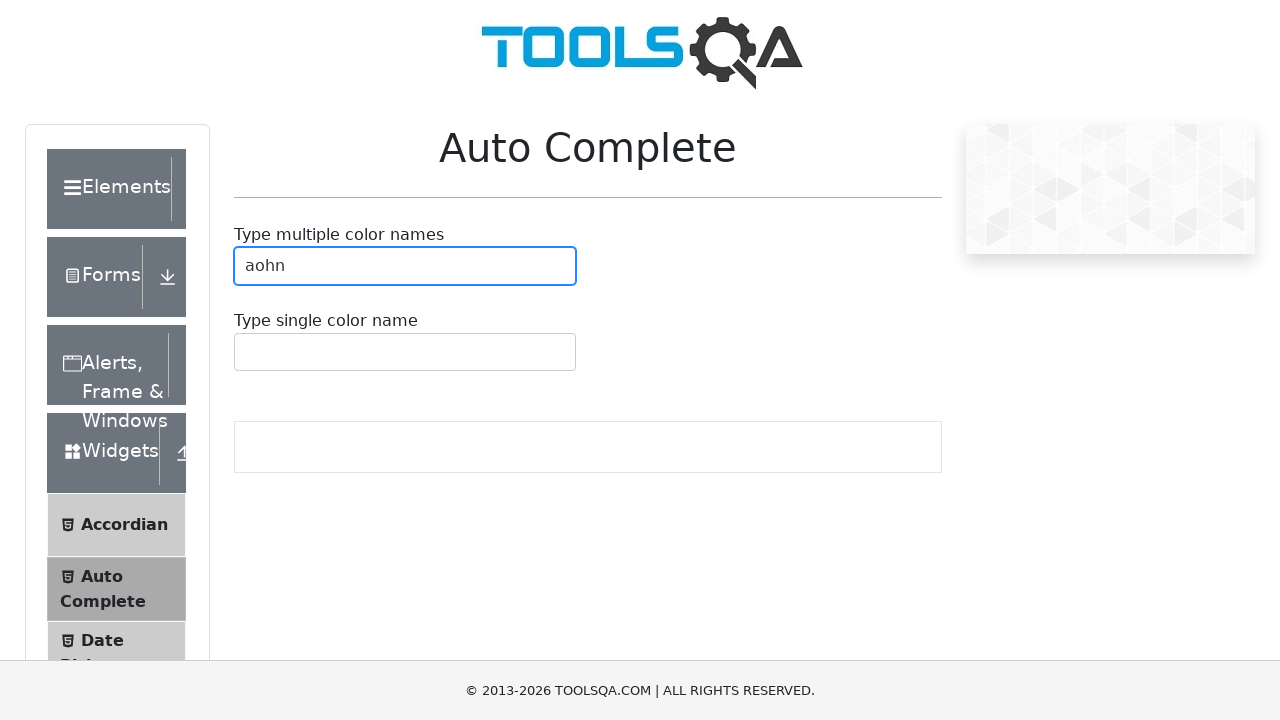